Navigates to Flipkart, refreshes the page, and handles stale element reference by re-finding the login element

Starting URL: https://www.flipkart.com/

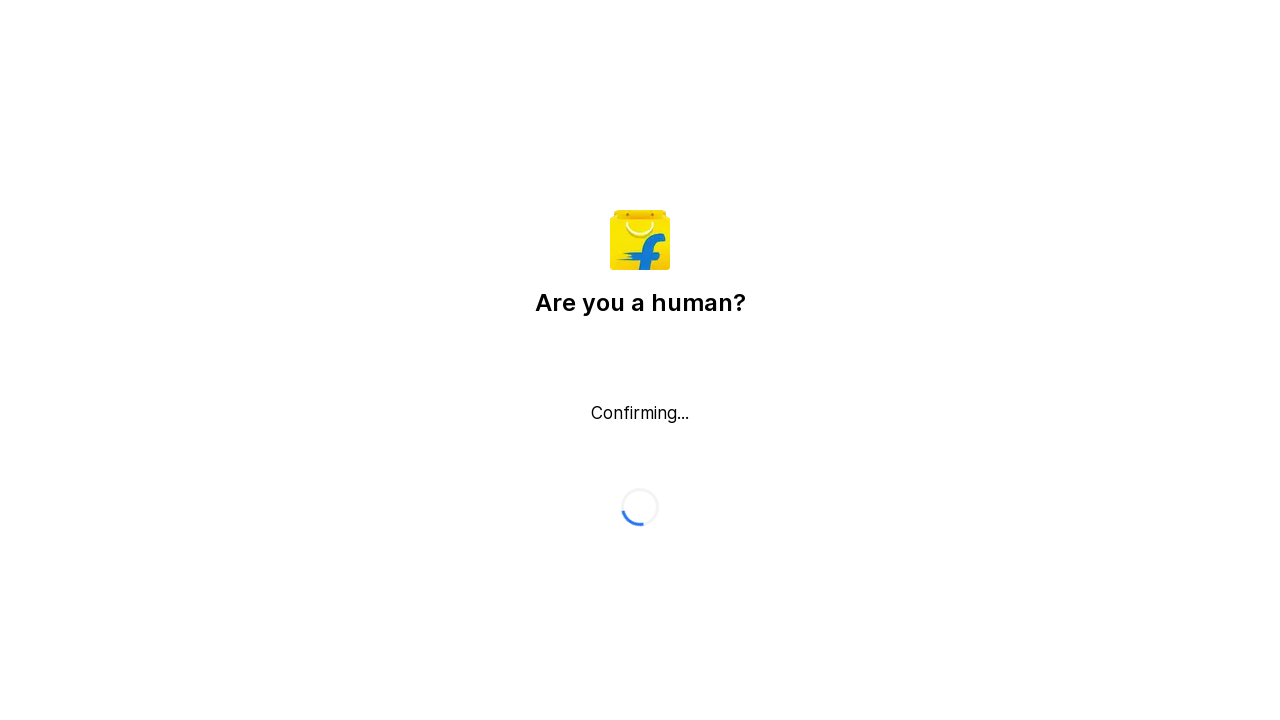

Primary login selector not found, using fallback xpath selector
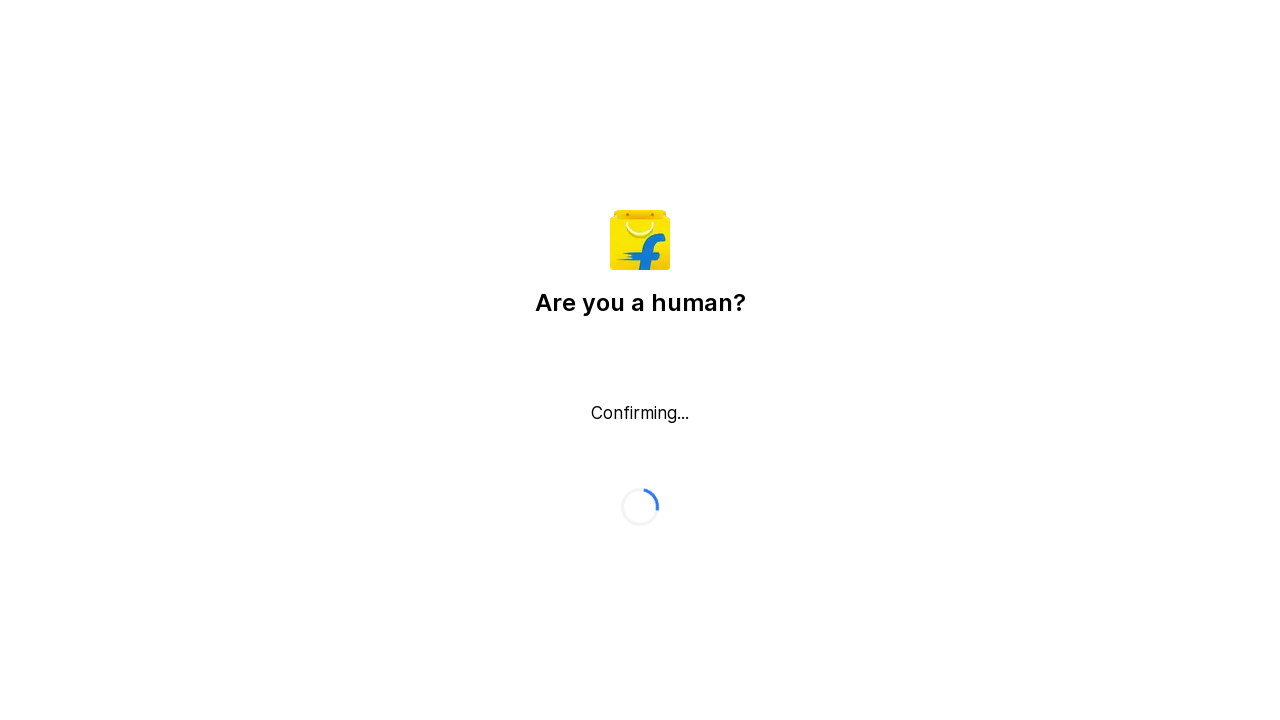

Refreshed the page using history.go(0)
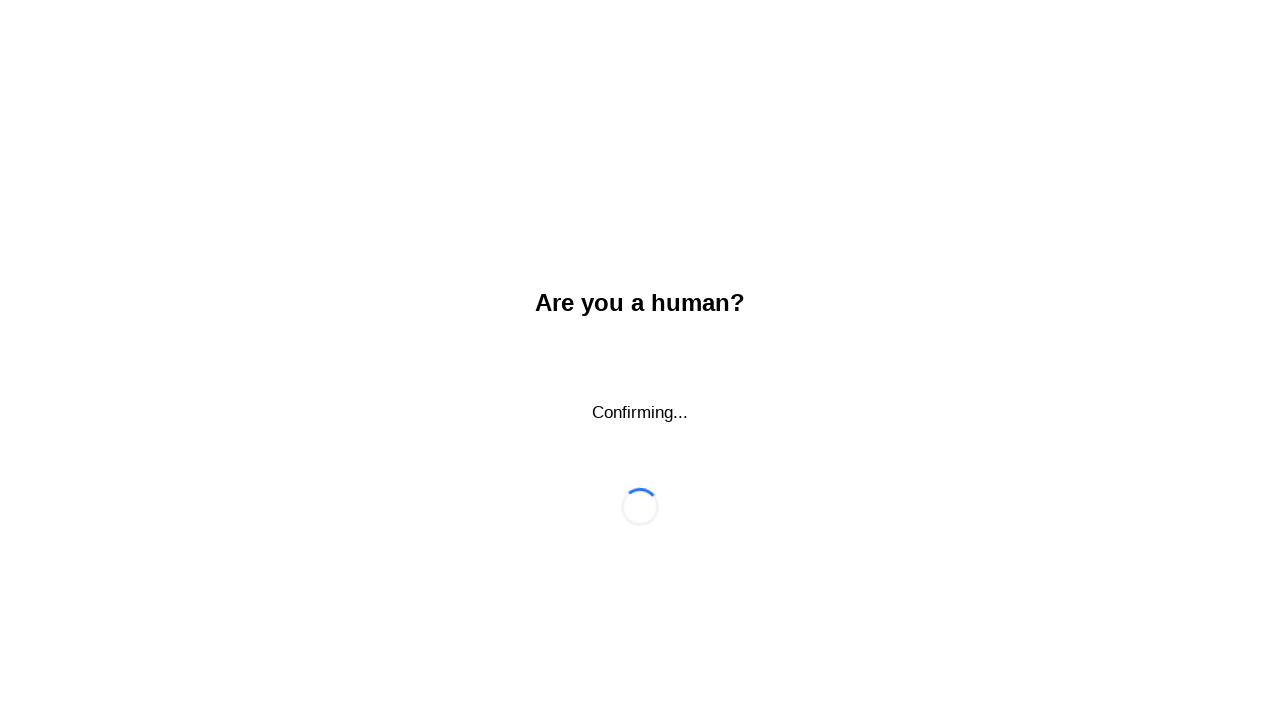

Pressed Escape key
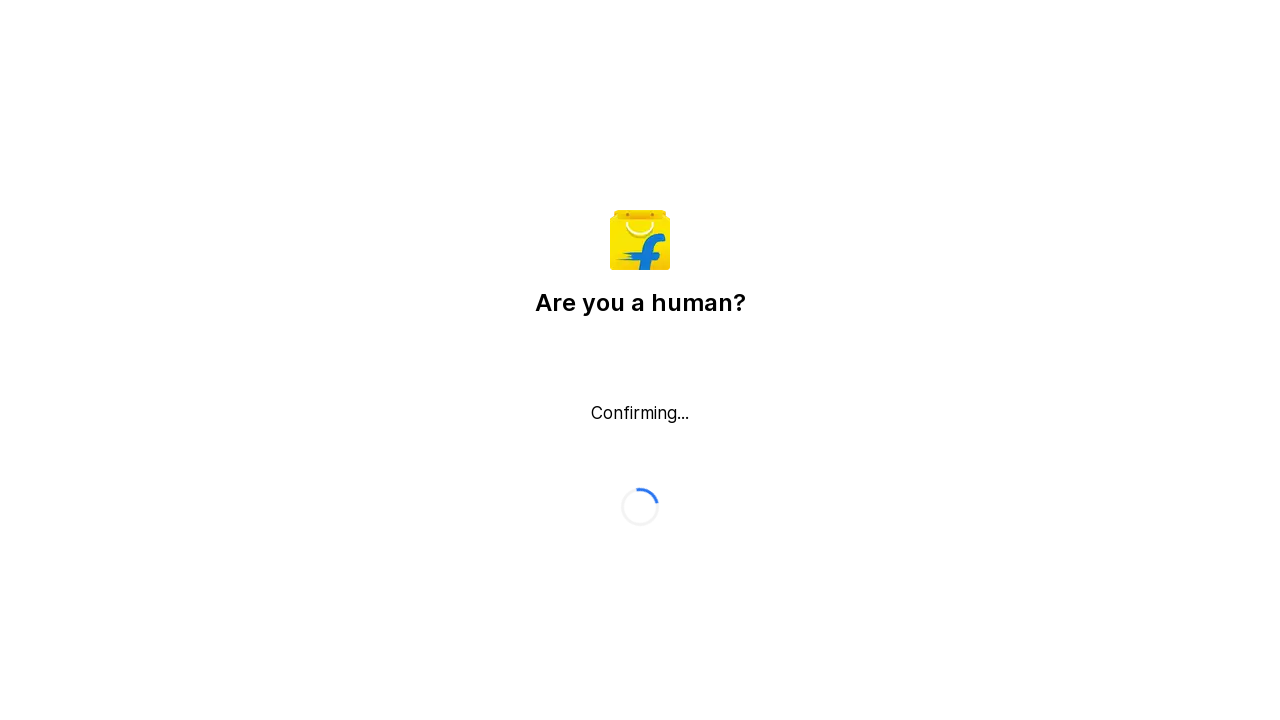

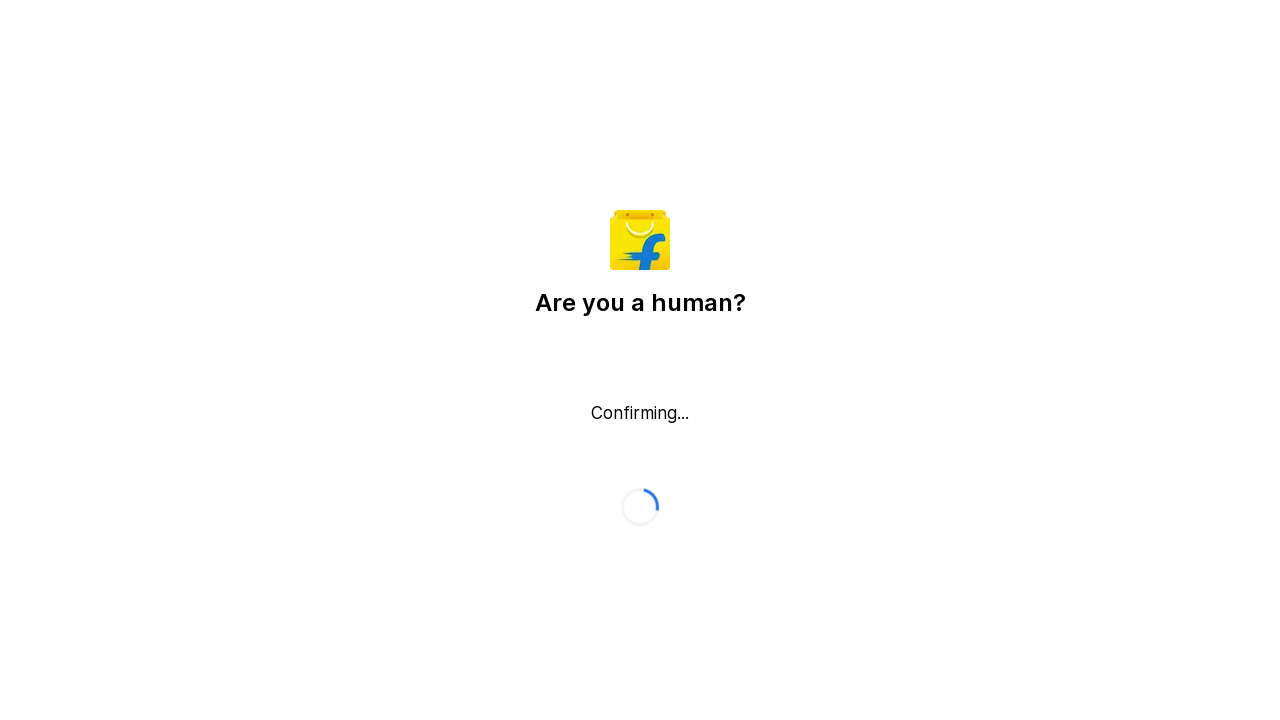